Tests window handling functionality by opening a new window, switching between windows, and closing windows

Starting URL: https://www.leafground.com/window.xhtml

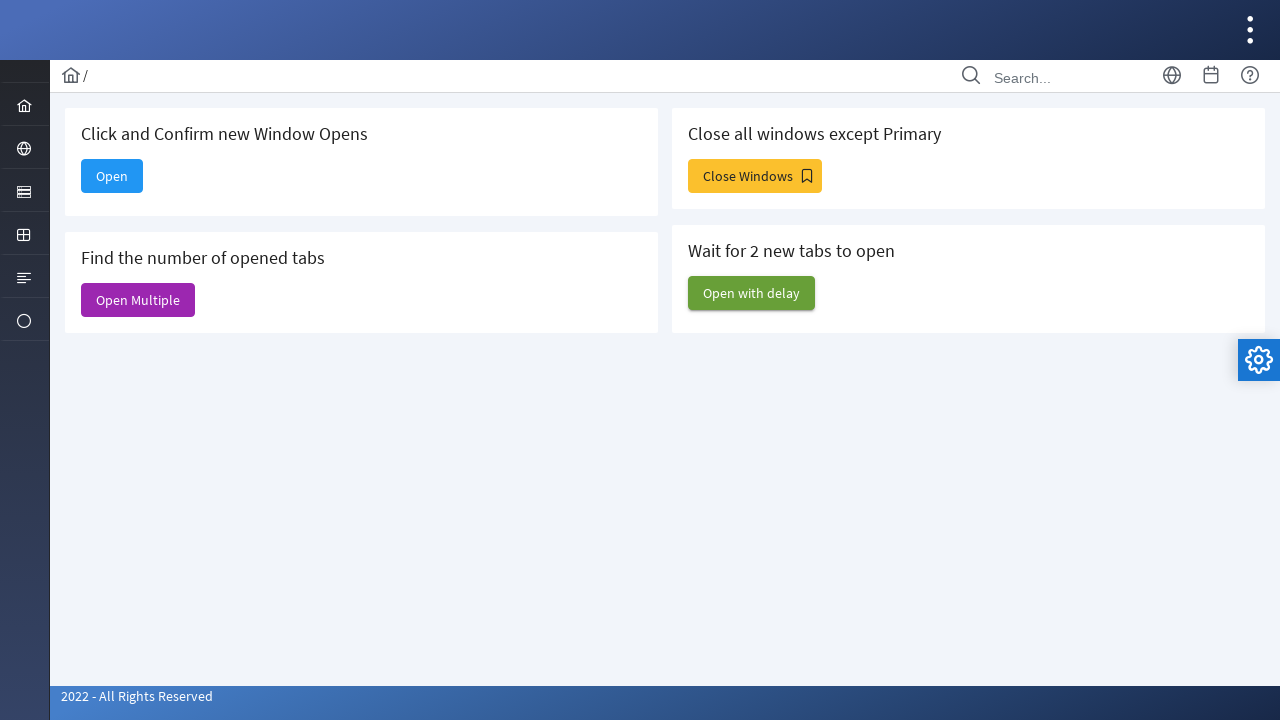

Clicked button to open a new window at (112, 176) on #j_idt88\:new
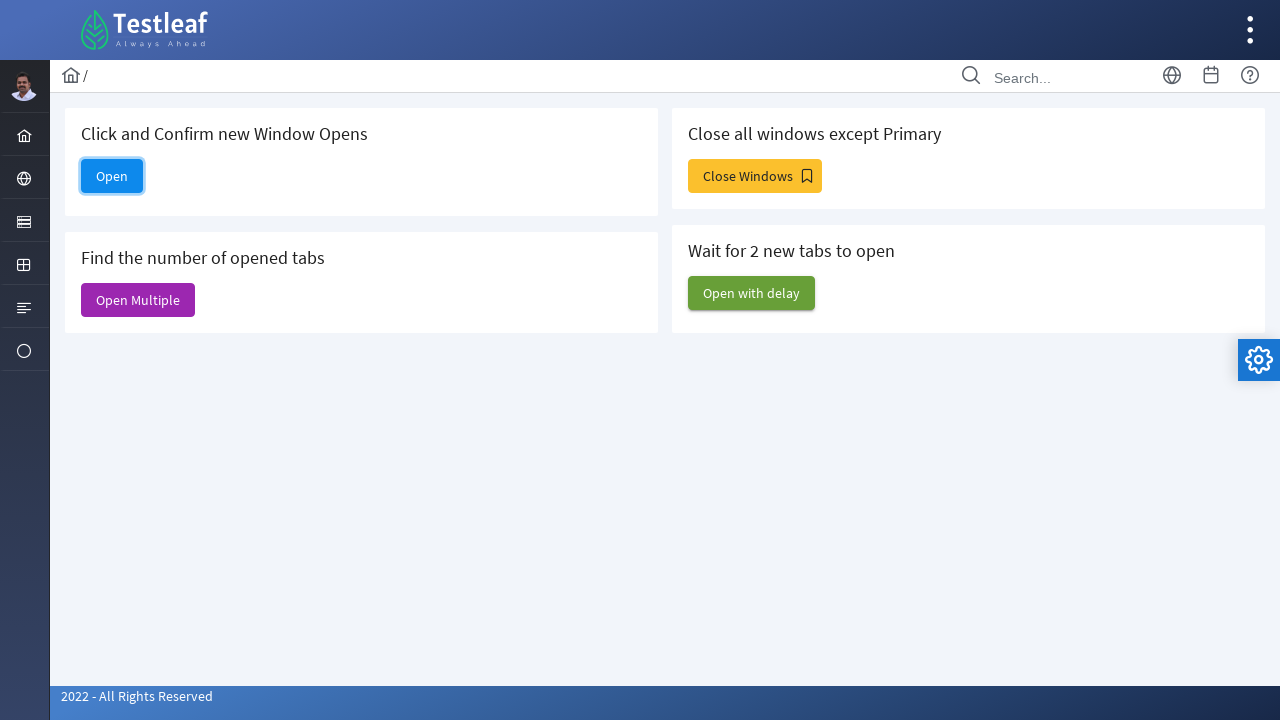

New window opened and captured
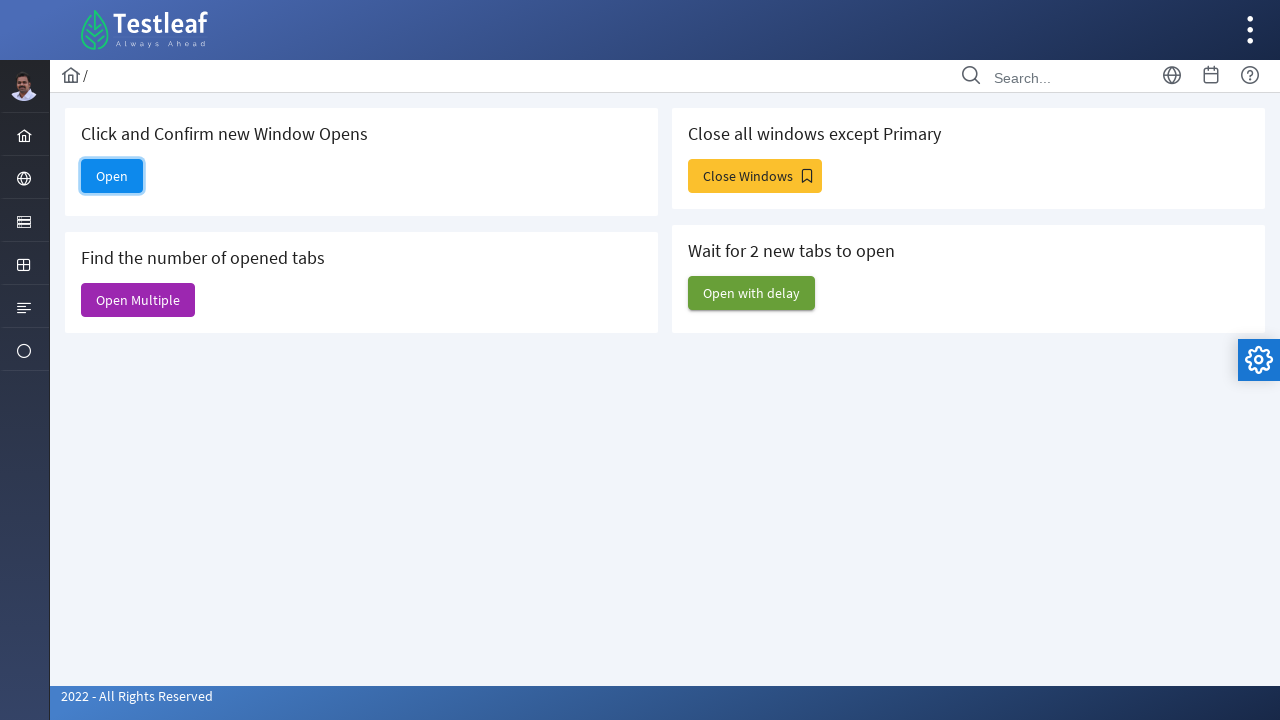

Retrieved original window title: Window
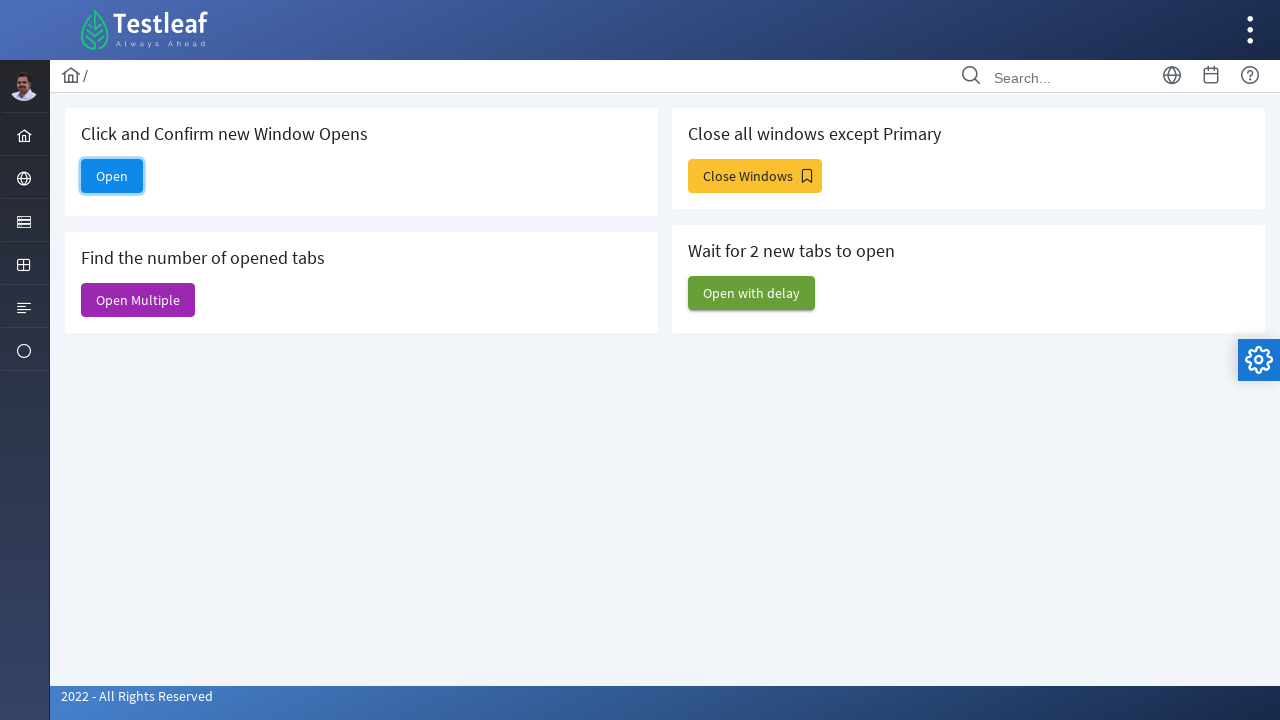

Retrieved new window title: 
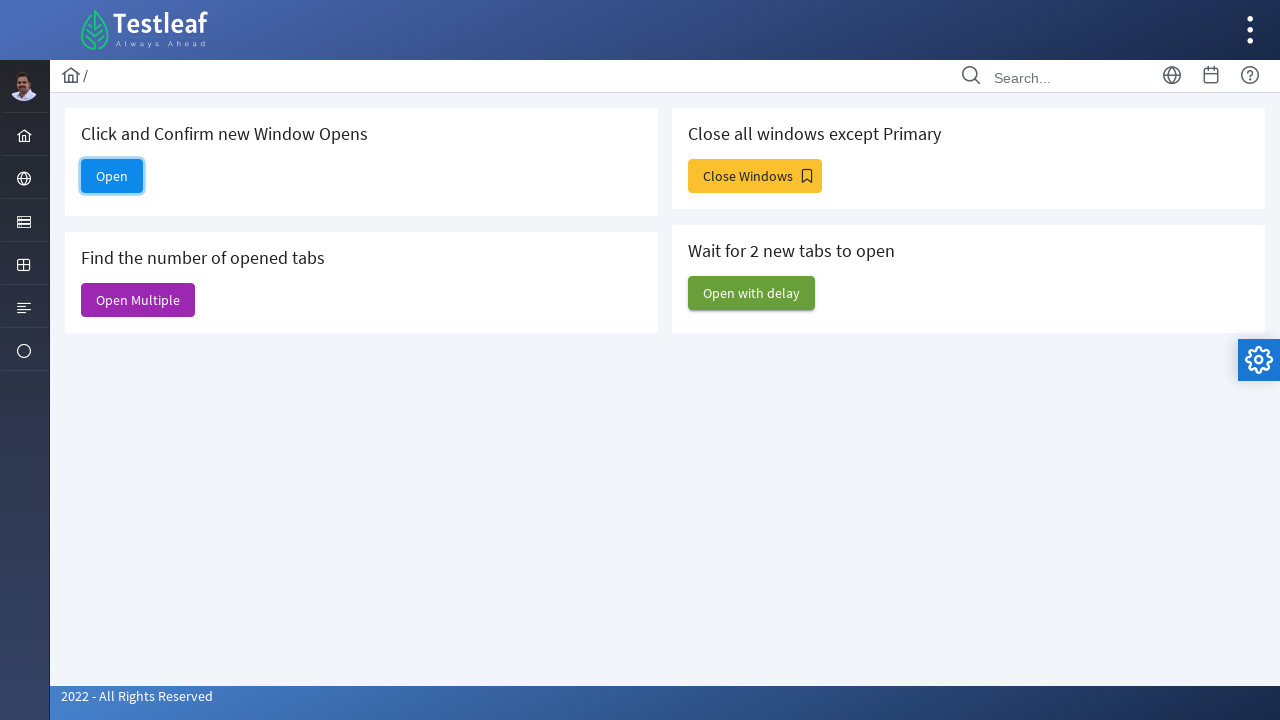

Closed the new window
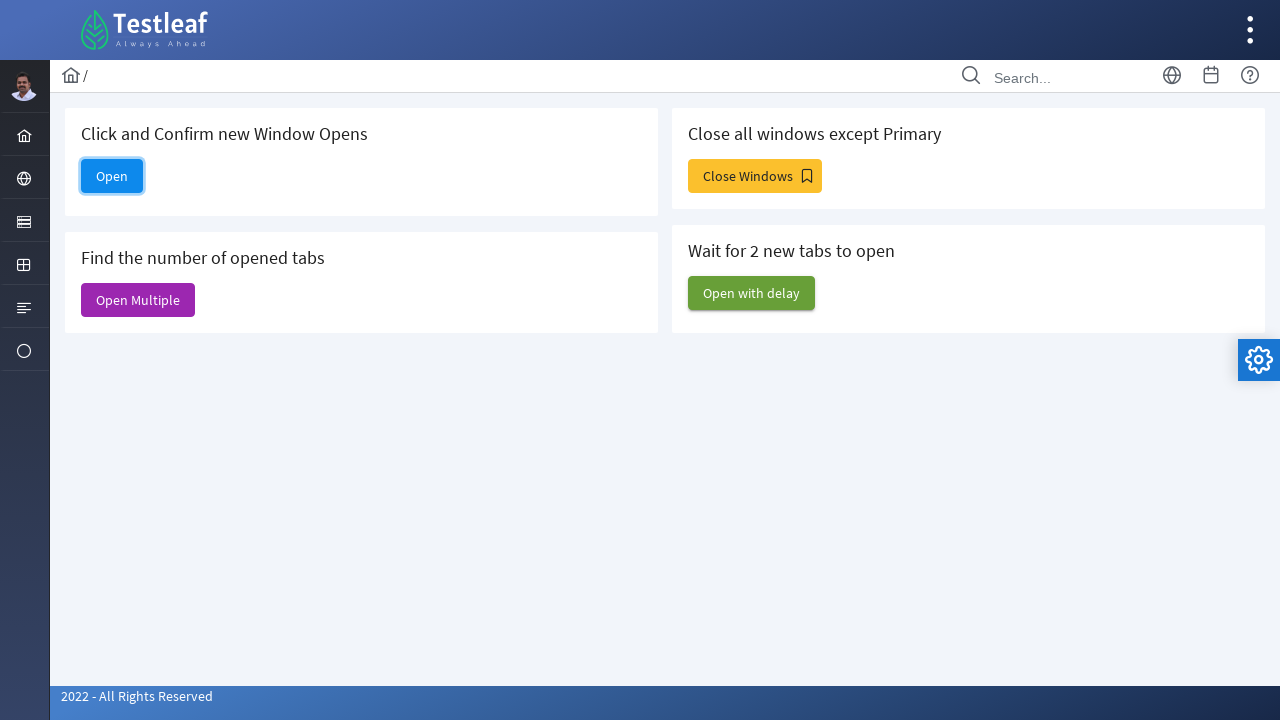

Verified current window title matches original: Window
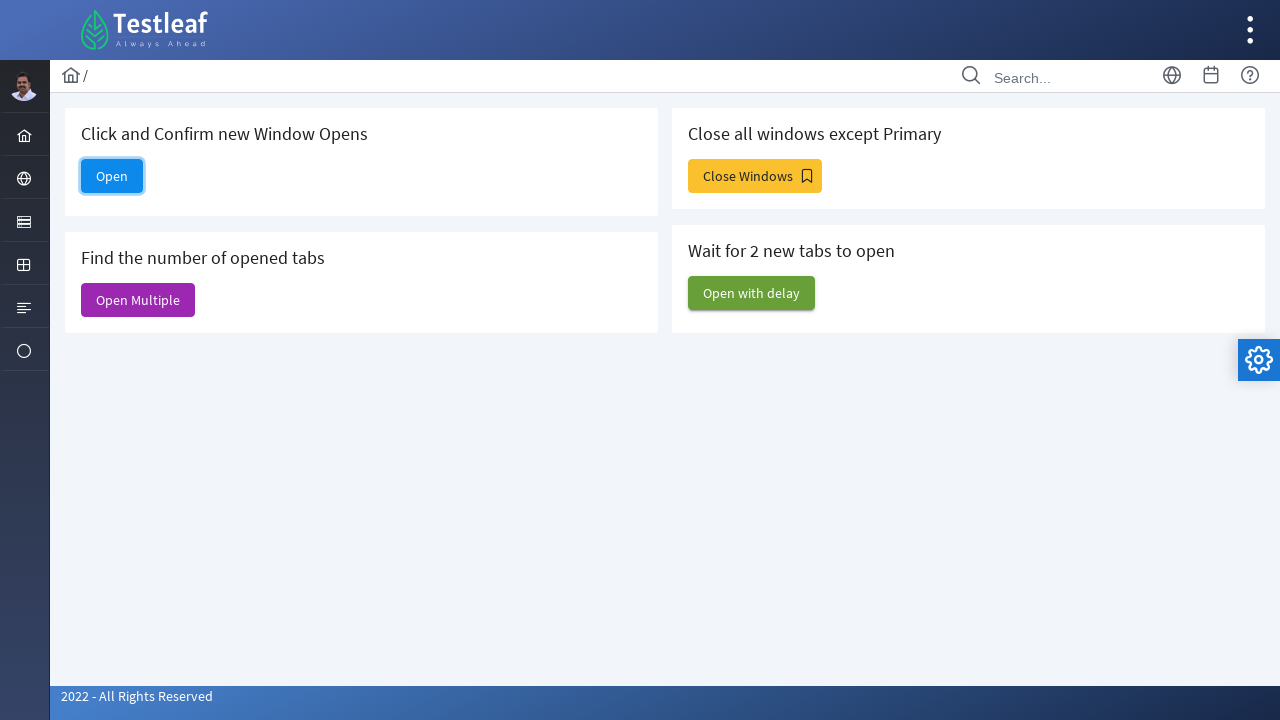

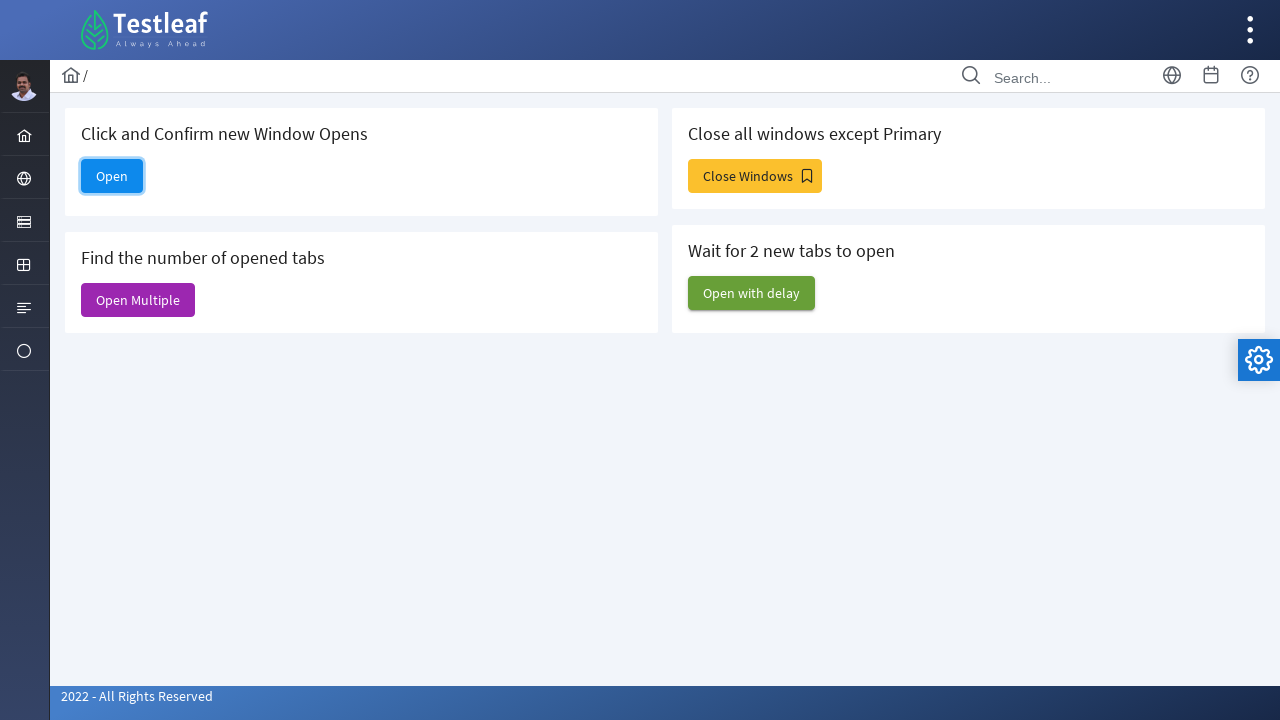